Navigates to W3Schools button tag documentation, finds the "formaction" attribute in the attributes table, clicks on its link, and verifies navigation to the formaction attribute page

Starting URL: https://www.w3schools.com/tags/tag_button.asp

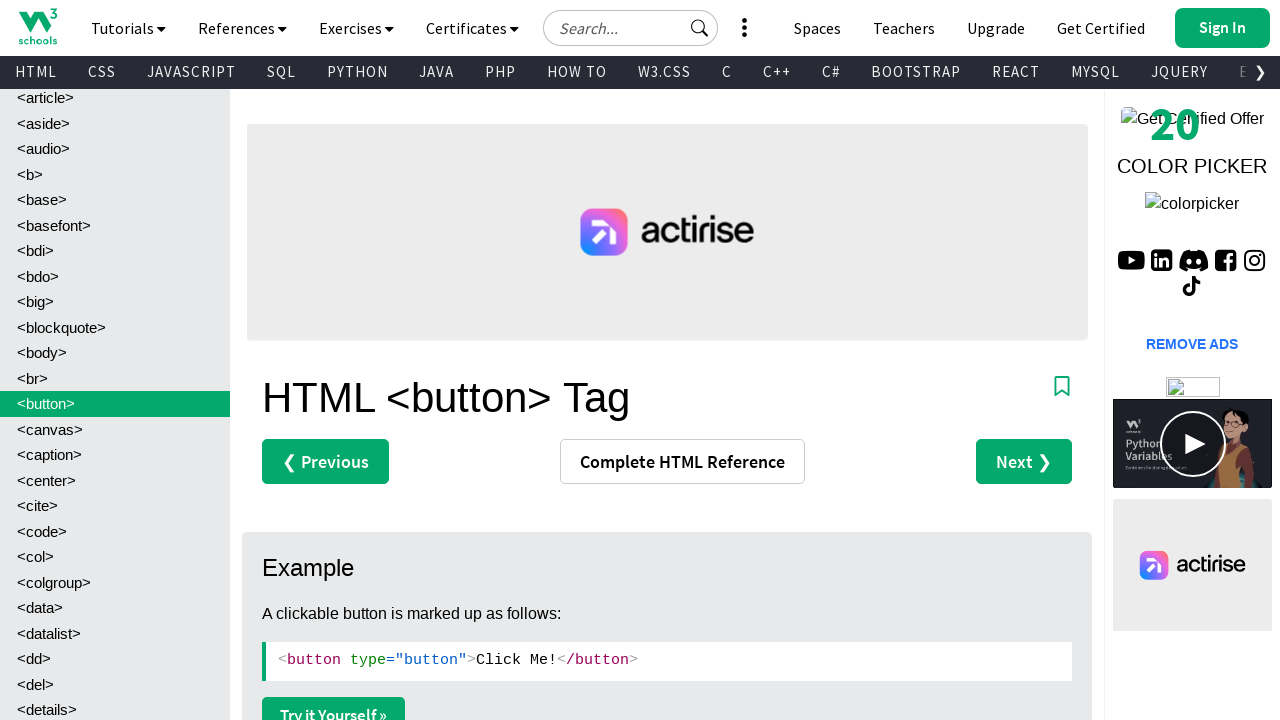

Waited for attributes table to load
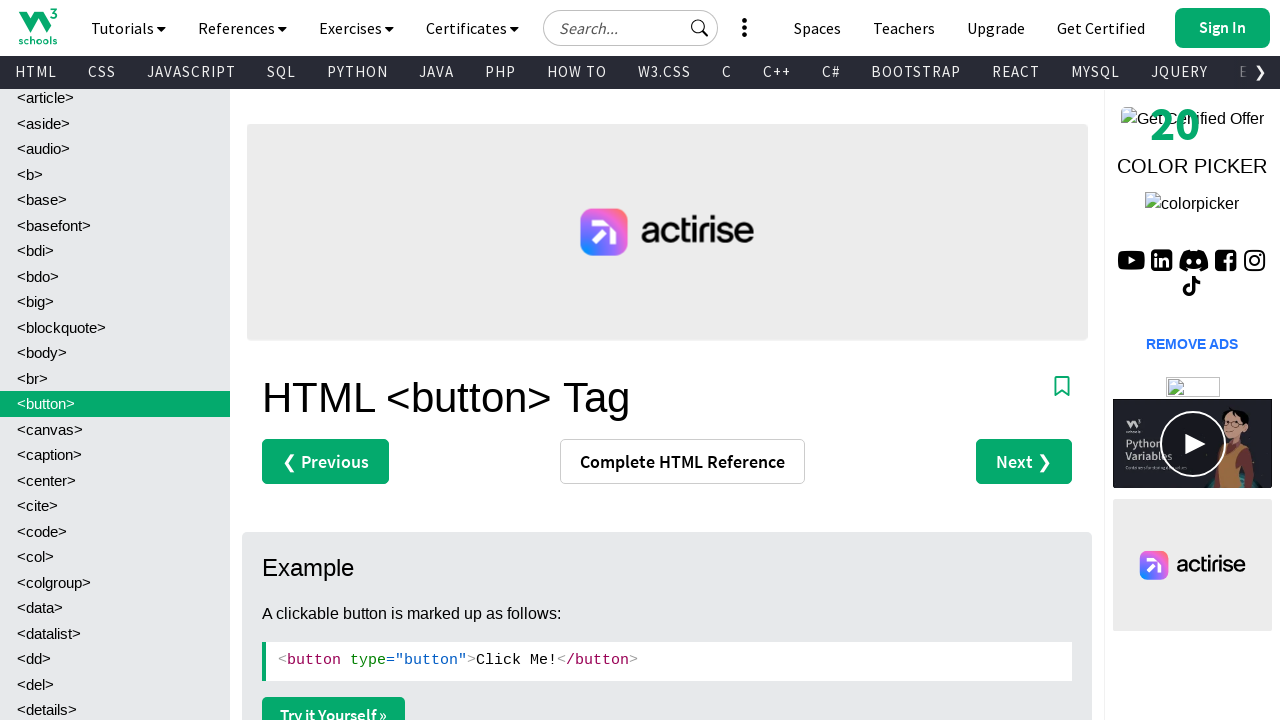

Clicked on 'formaction' attribute link in the table at (316, 360) on #table1 >> tbody tr >> nth=4 >> td:first-child a
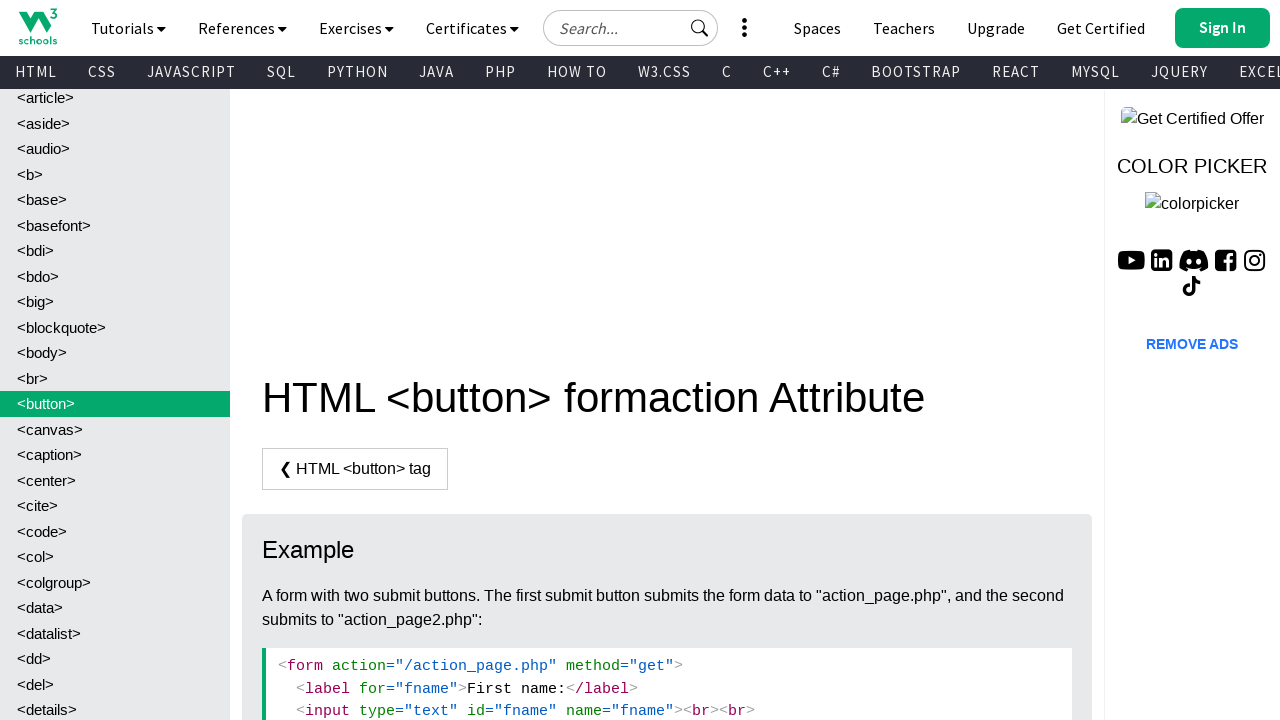

Verified navigation to formaction attribute page
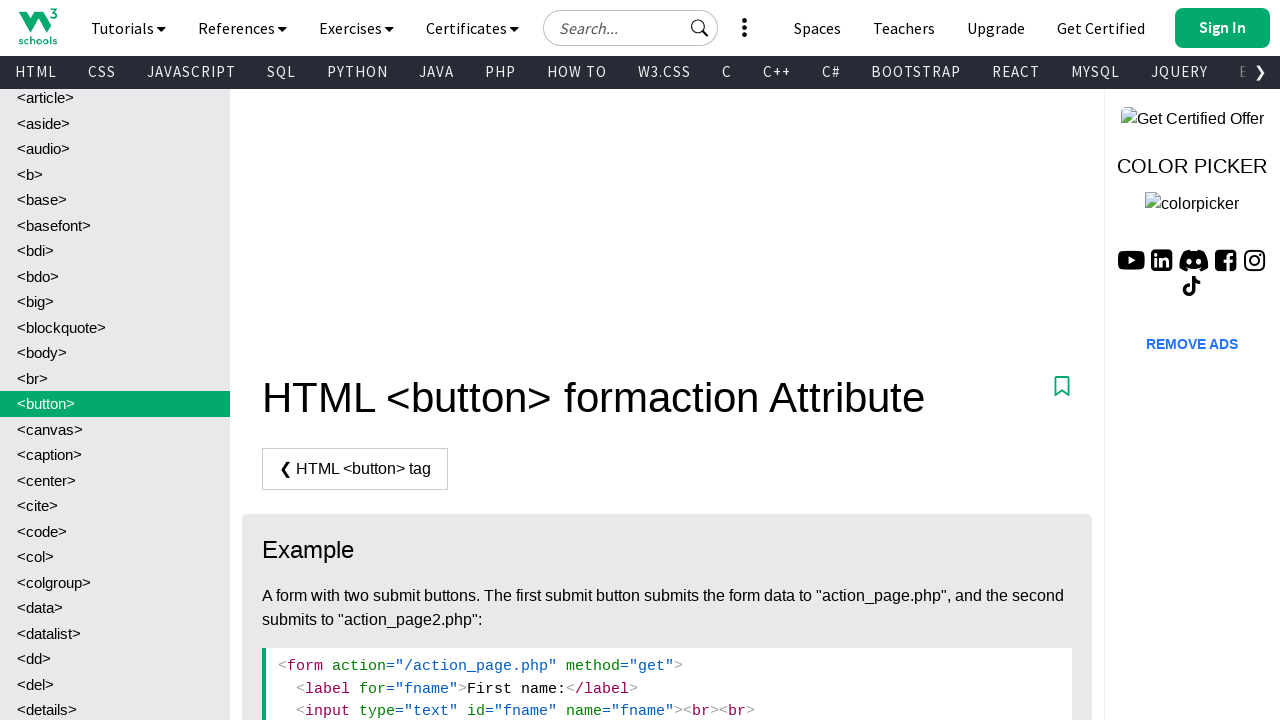

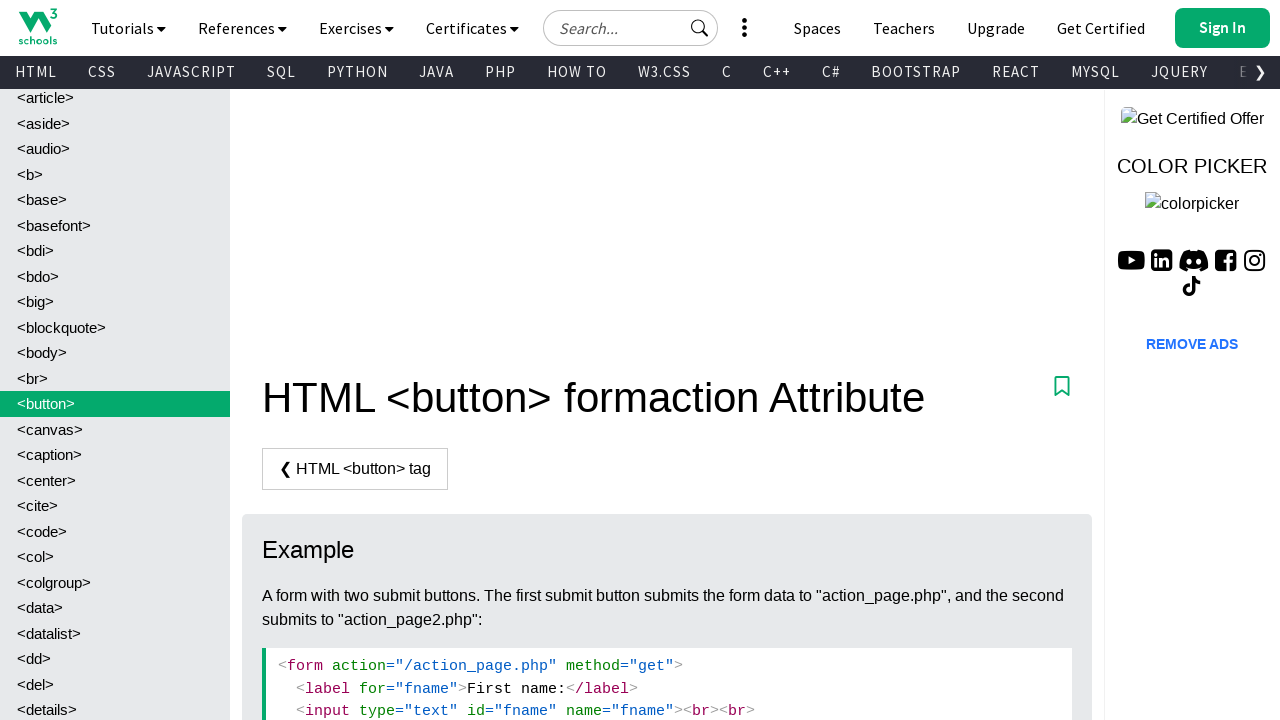